Tests accessing a location information website without a proxy to display IP location details

Starting URL: https://mylocation.org/

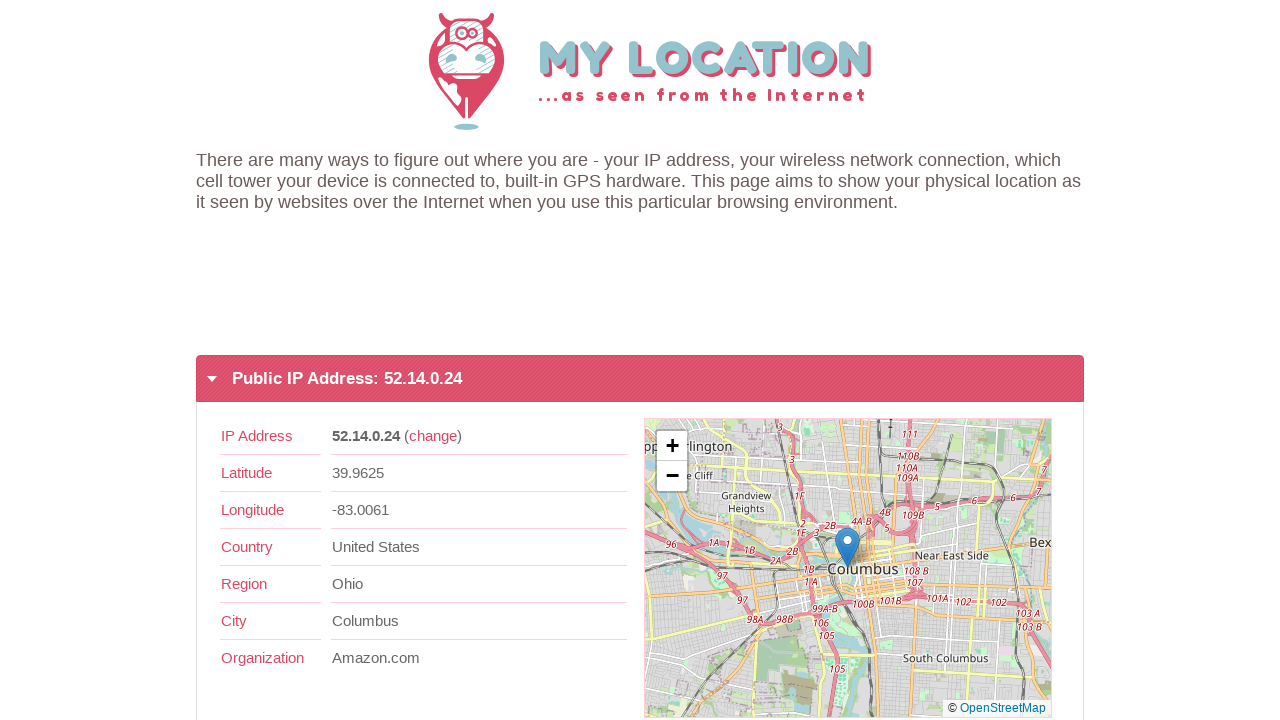

Navigated to https://mylocation.org/ without proxy
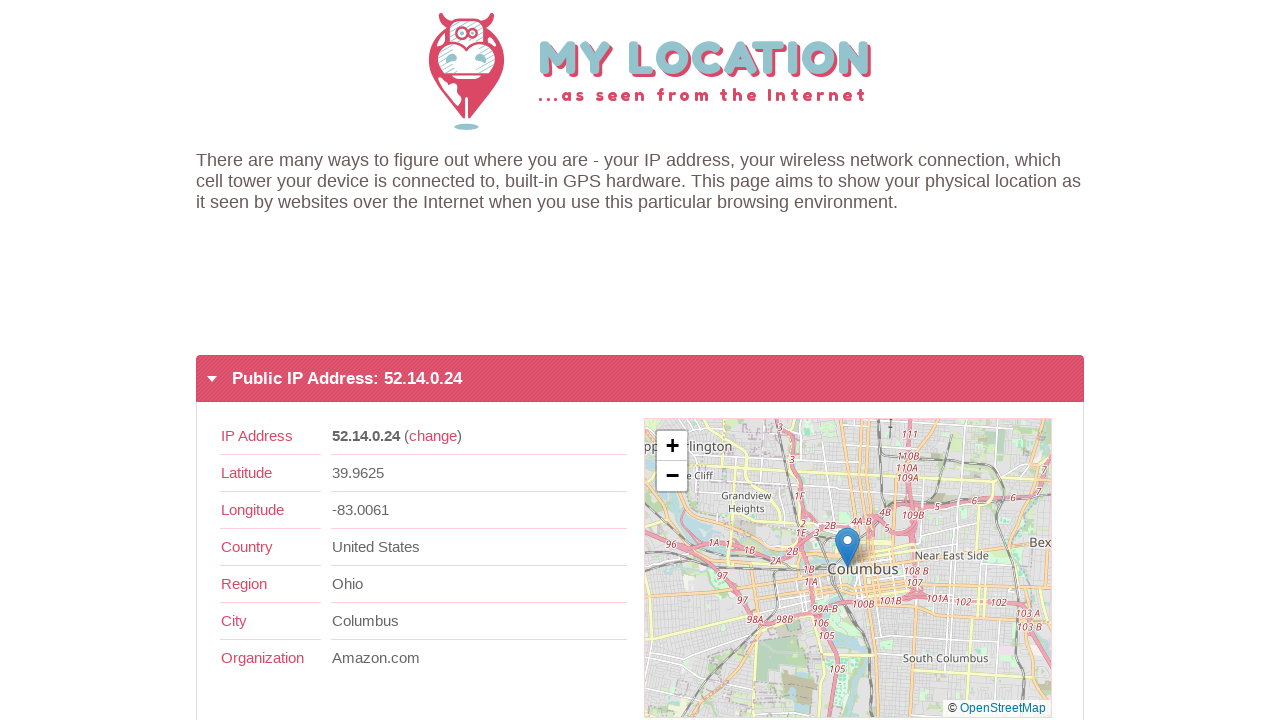

IP information table loaded and became visible
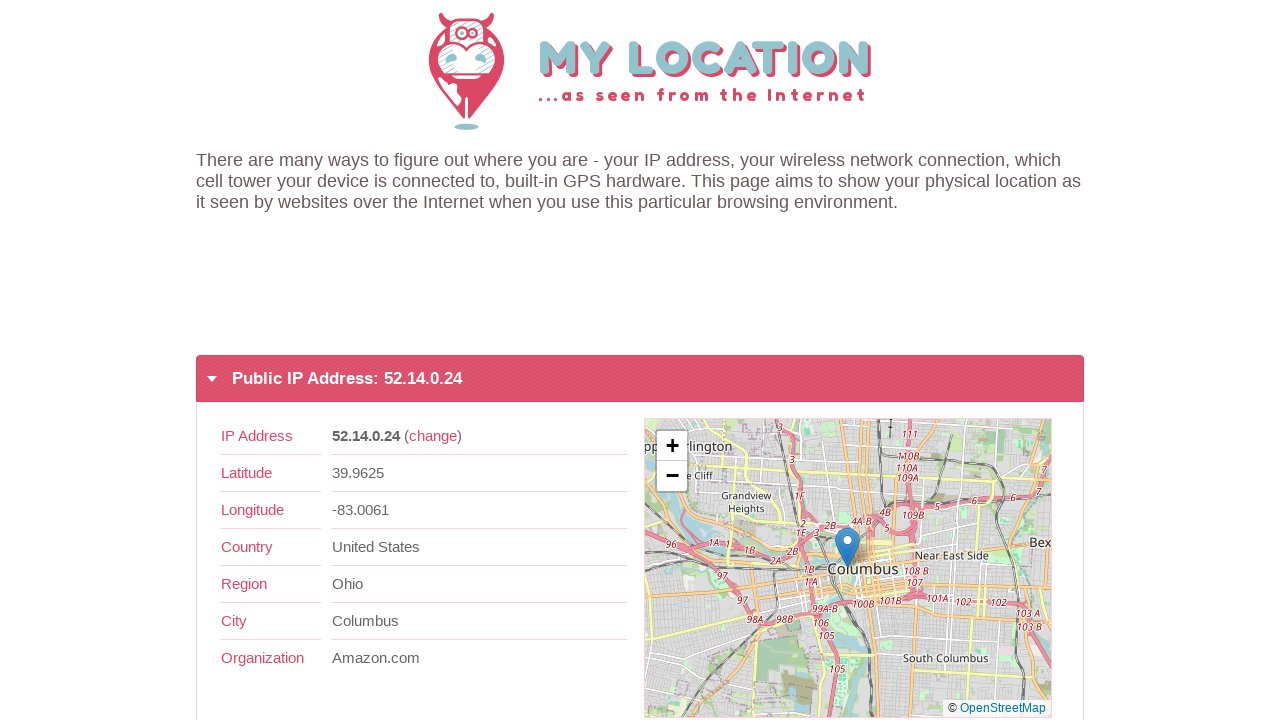

Retrieved IP location details from table
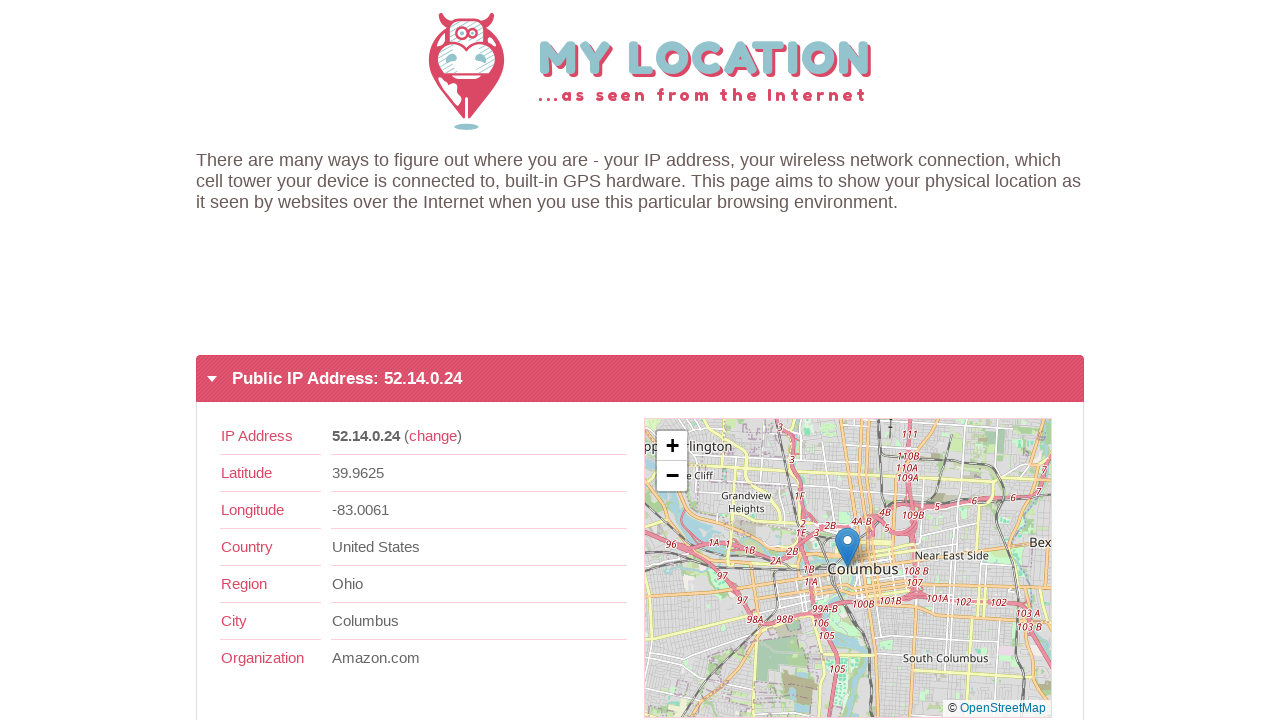

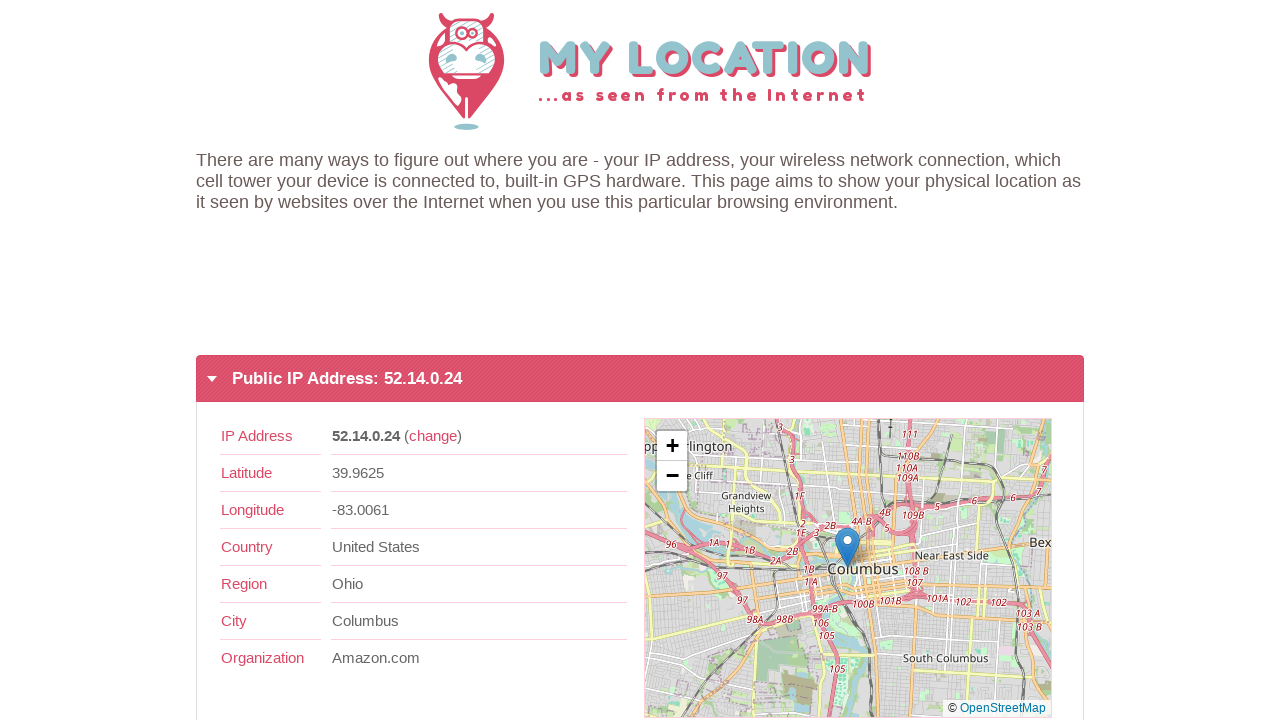